Tests the search functionality on testotomasyonu.com by searching for "dress" and verifying that search results are returned (not zero products found).

Starting URL: https://www.testotomasyonu.com

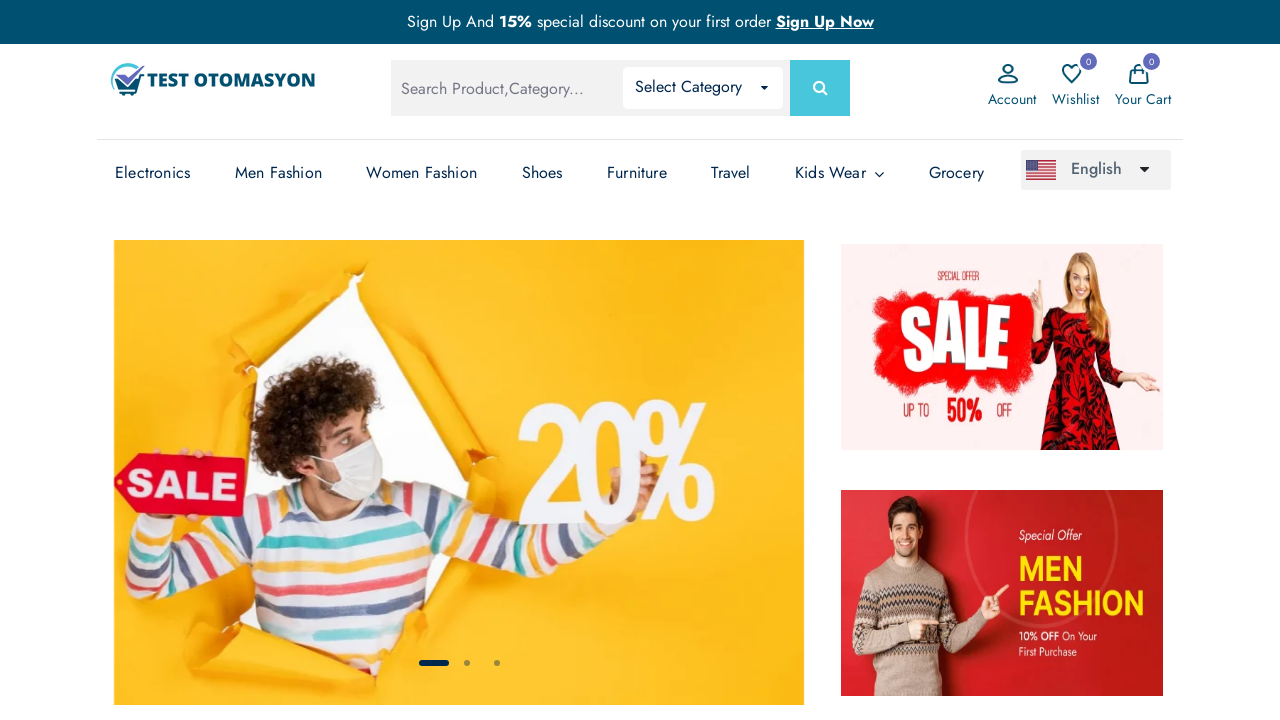

Filled search box with 'dress' on #global-search
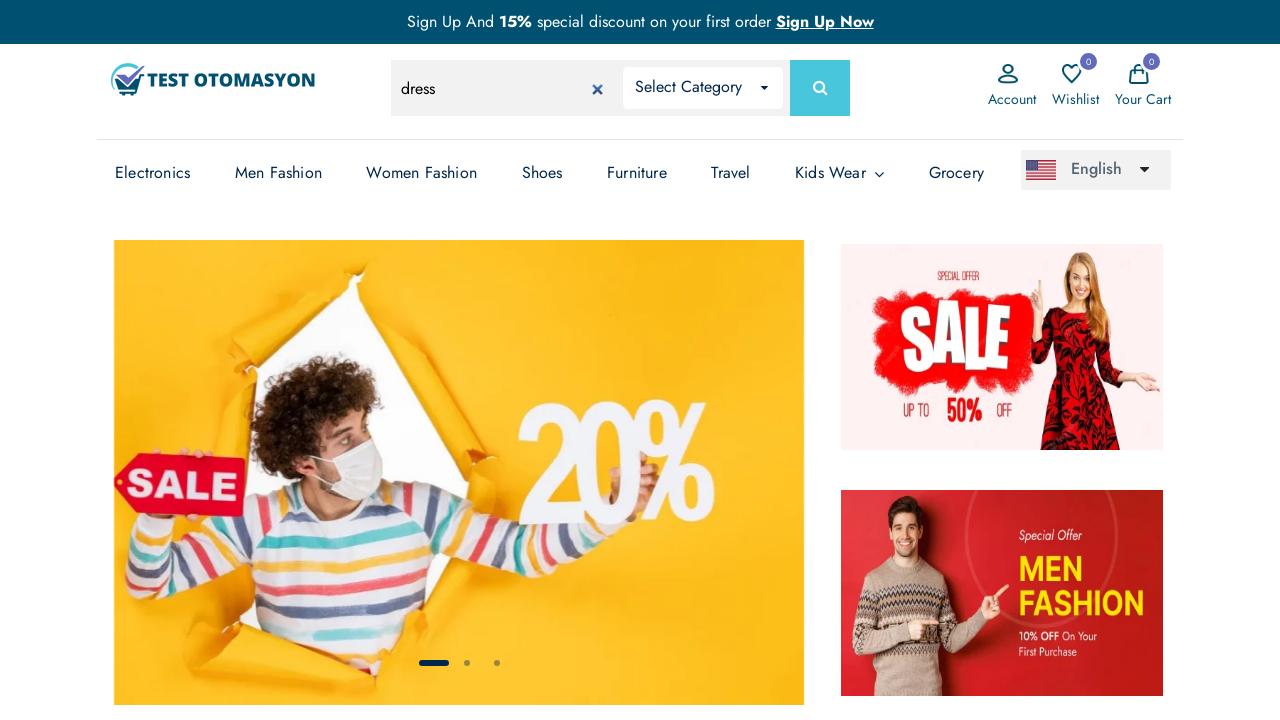

Pressed Enter to search for 'dress' on #global-search
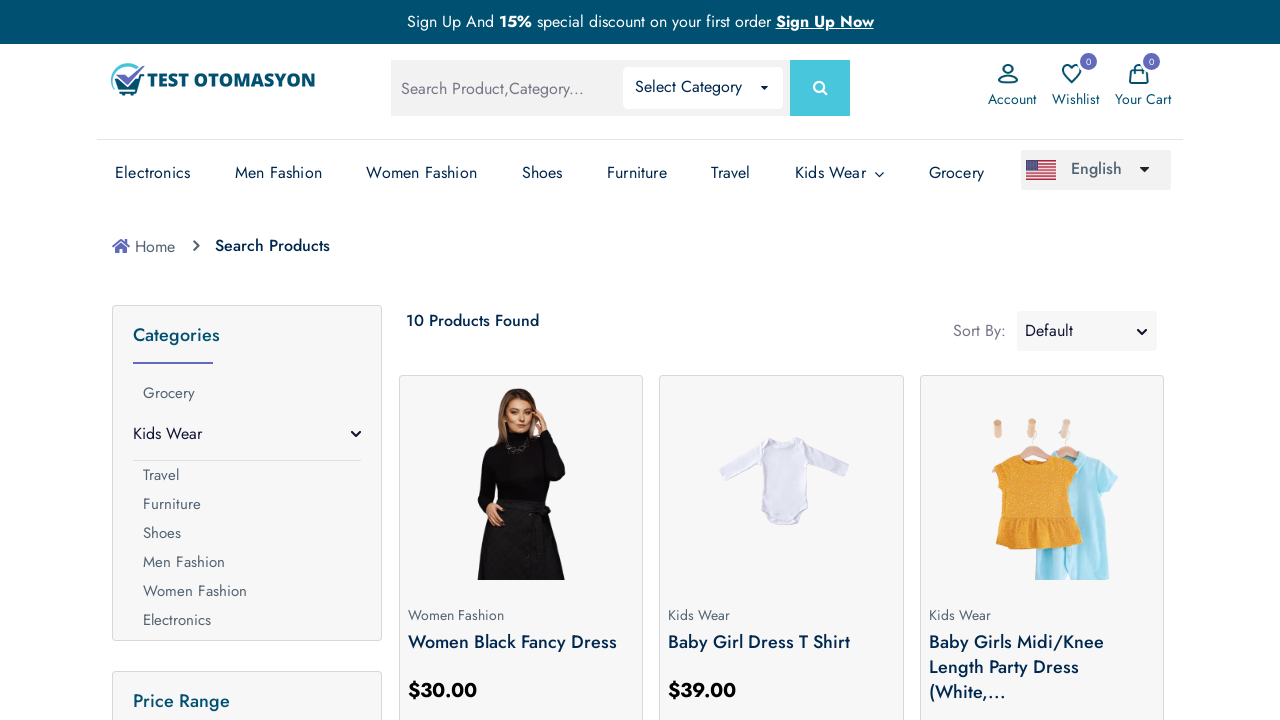

Waited for search results to load
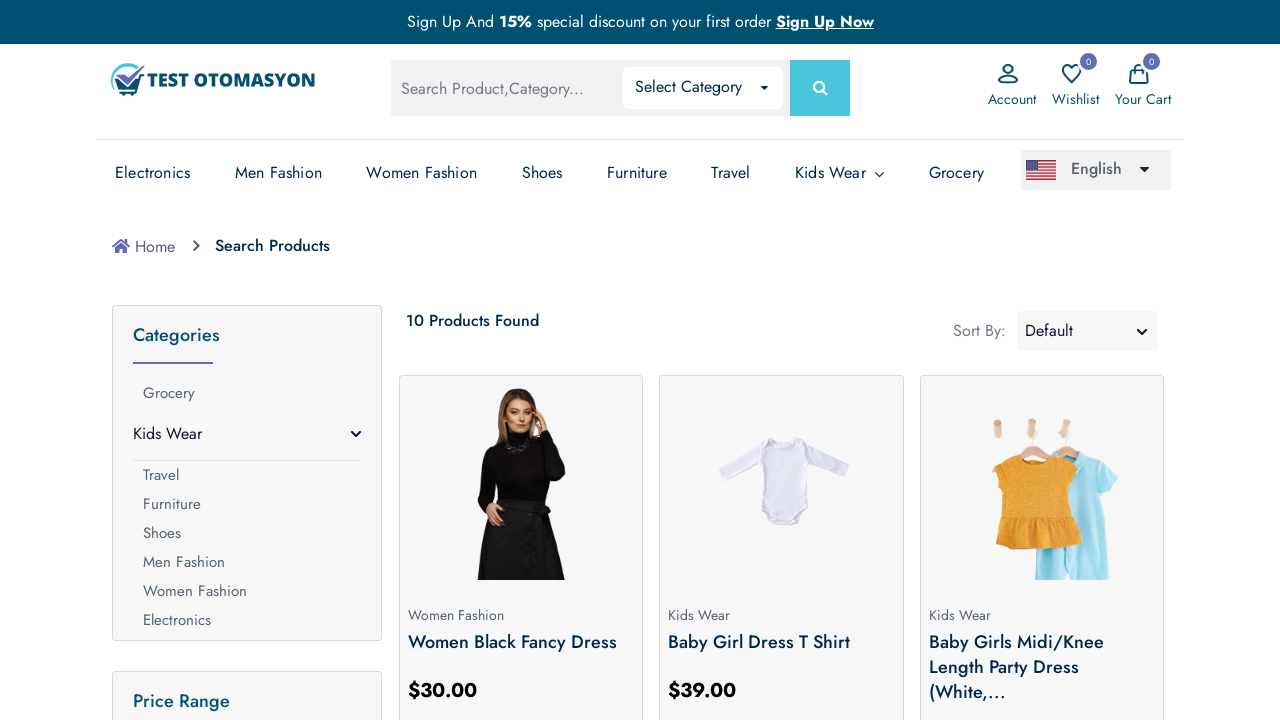

Retrieved product count text from search results
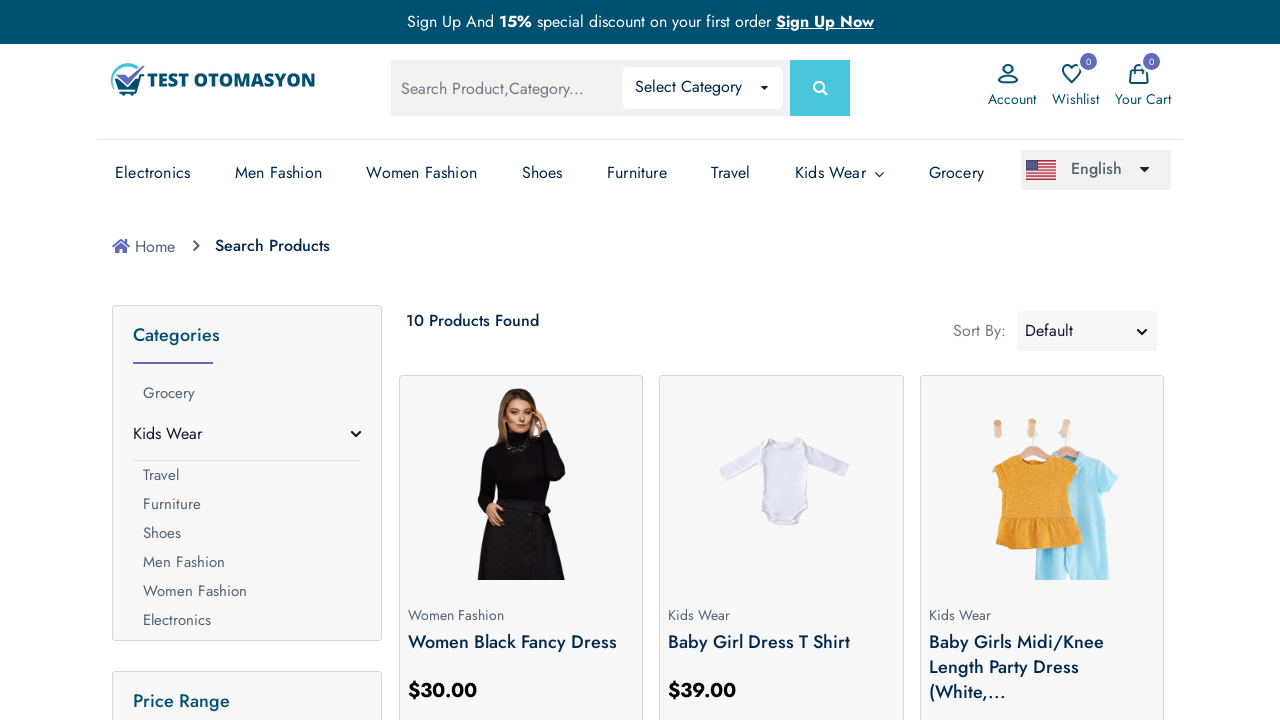

Verified that search results contain products (not zero products found)
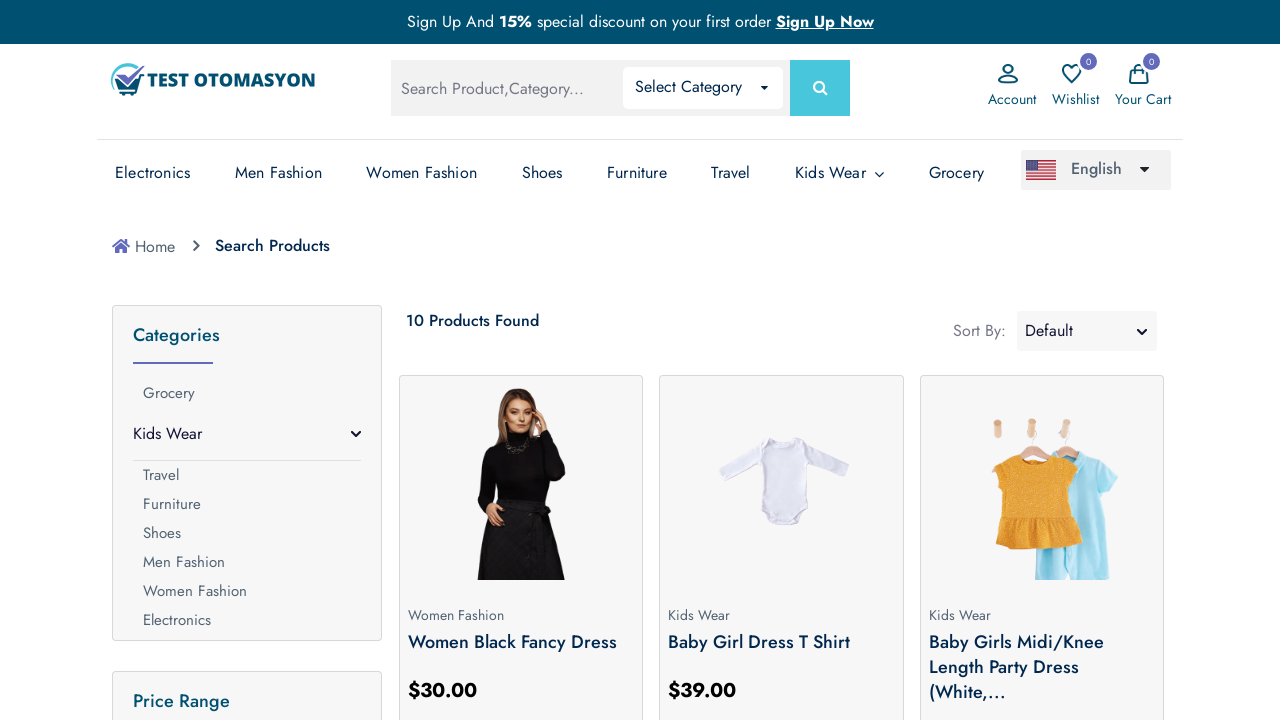

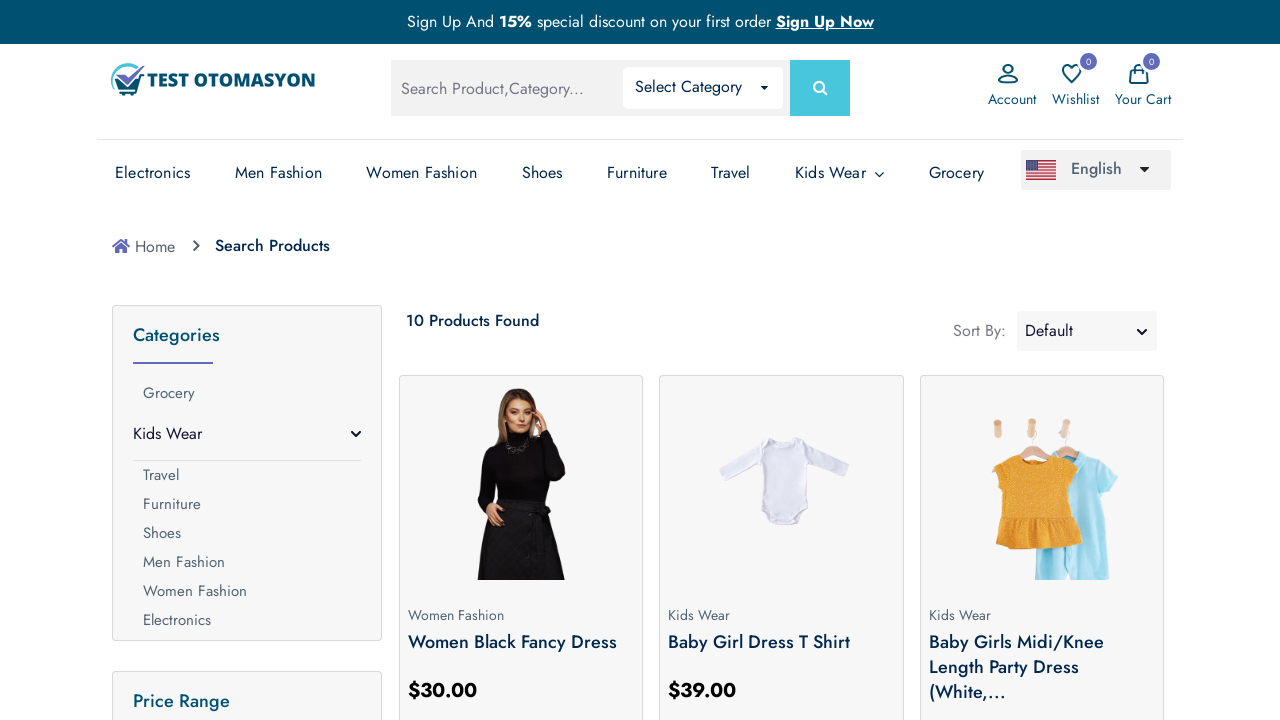